Tests selecting products in a table by checking checkboxes for "Laptop" and "Smartwatch" items

Starting URL: https://testautomationpractice.blogspot.com/

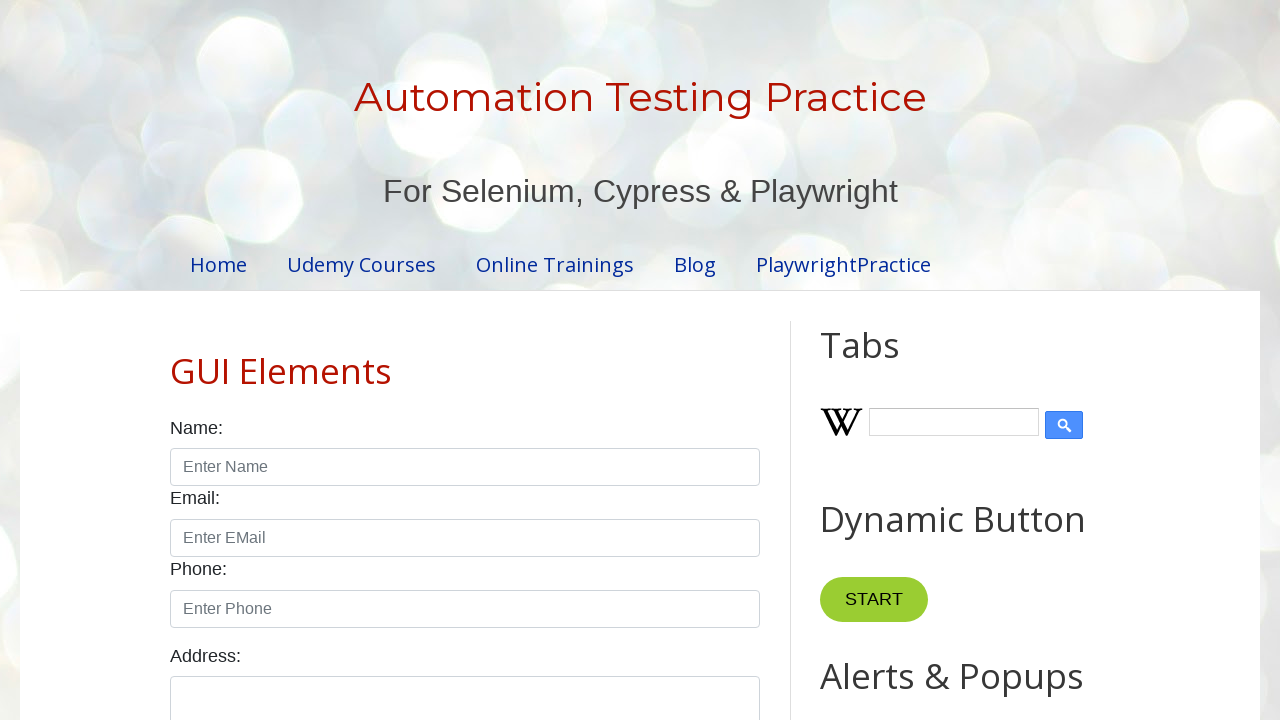

Located the product table with ID 'productTable'
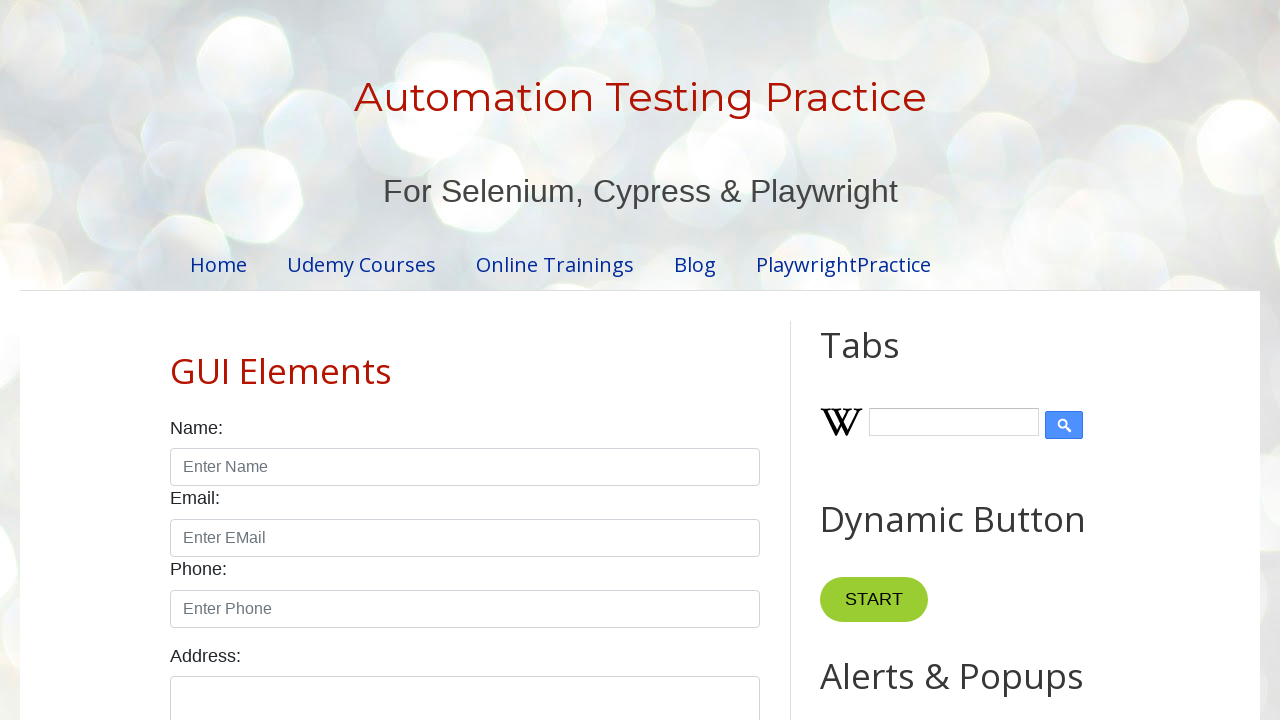

Located all table rows in the product table
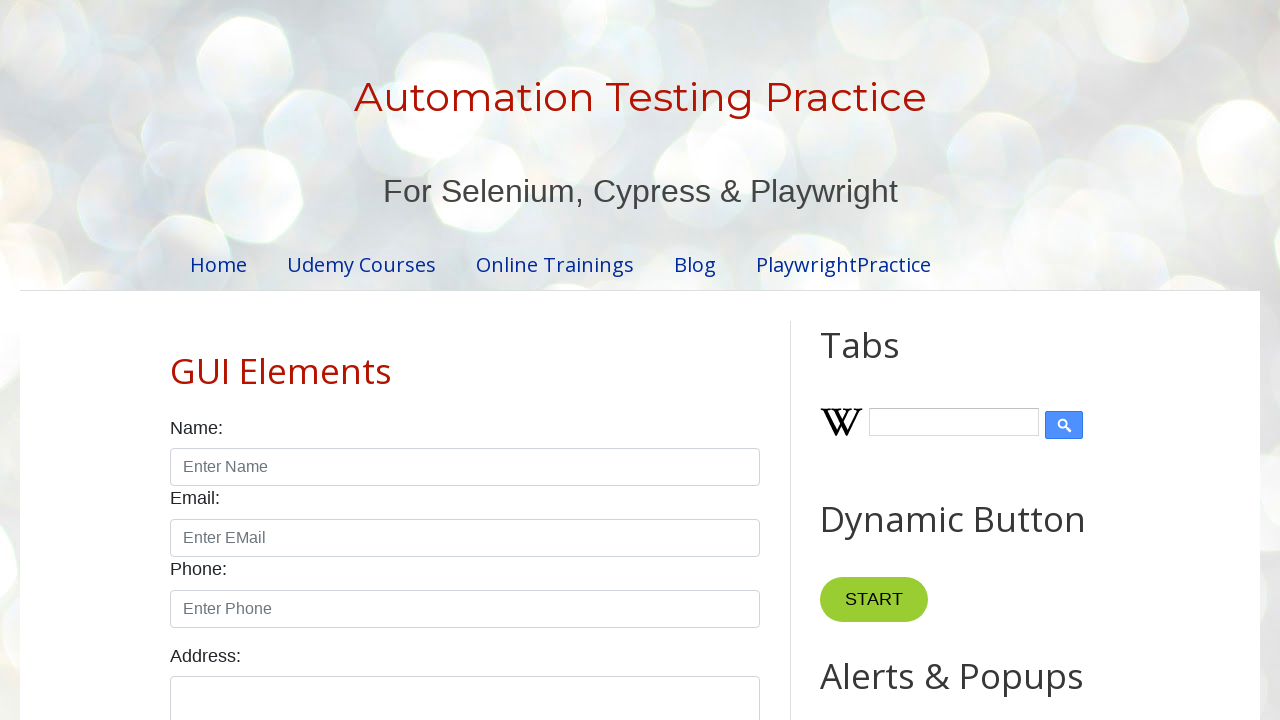

Located the Laptop row in the product table
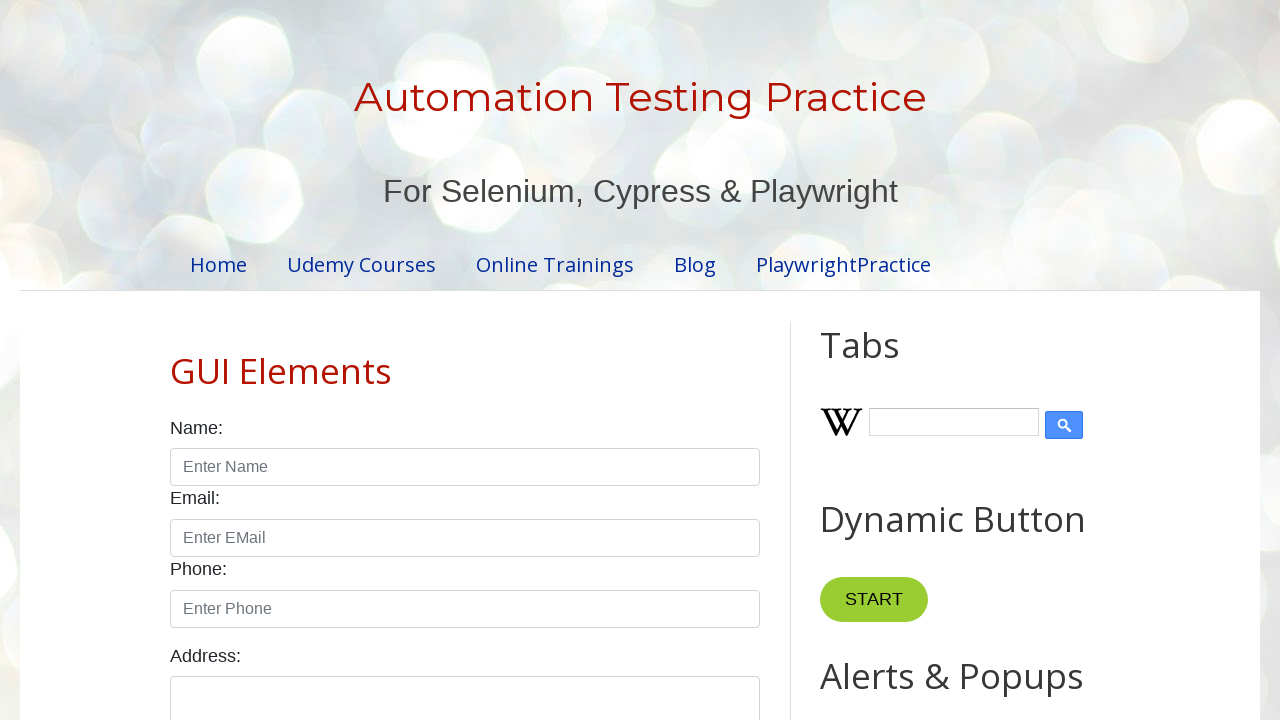

Checked the checkbox for Laptop product at (651, 360) on #productTable >> tr >> internal:has-text="Laptop"i >> internal:has="td" >> input
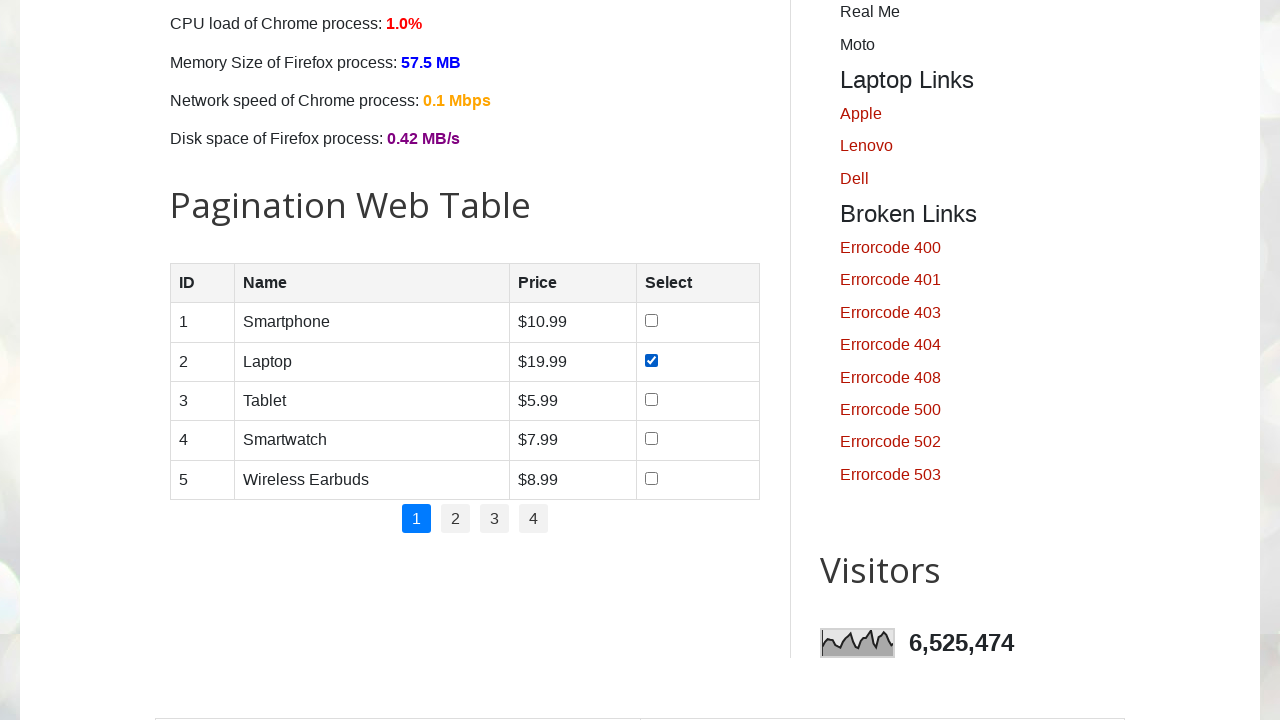

Located the Smartwatch row in the product table
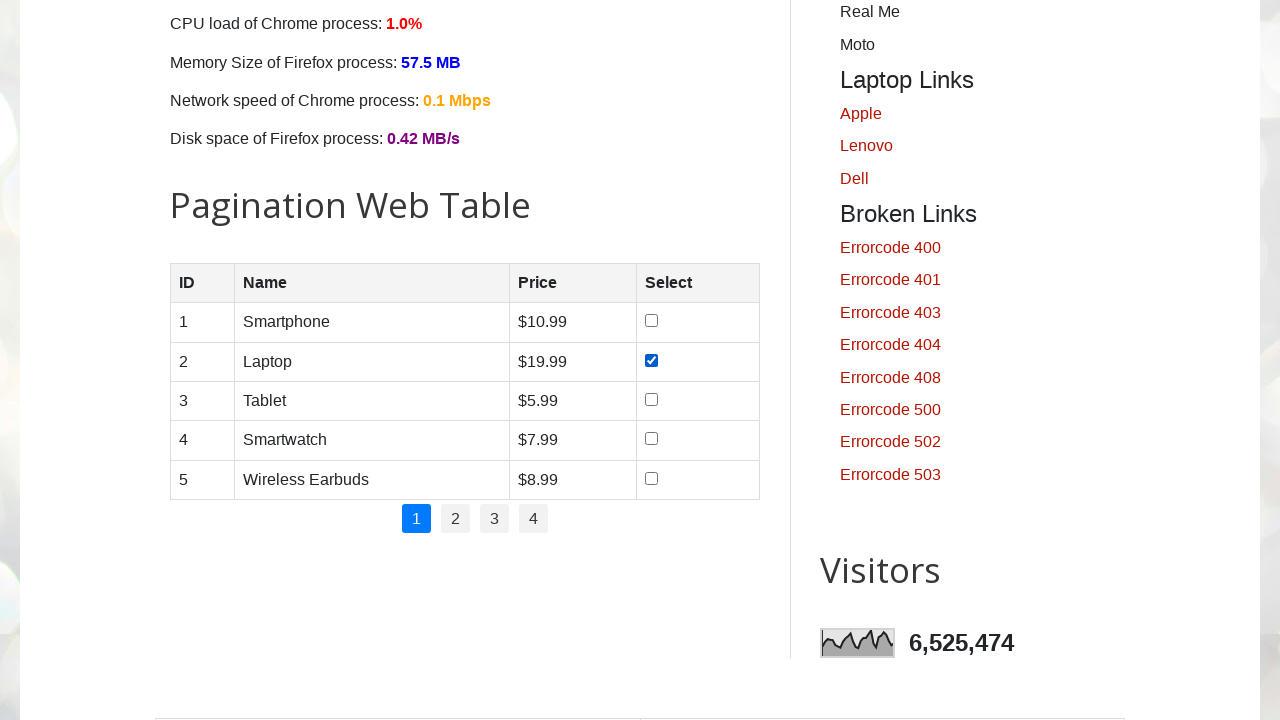

Checked the checkbox for Smartwatch product at (651, 439) on #productTable >> tr >> internal:has-text="Smartwatch"i >> internal:has="td" >> i
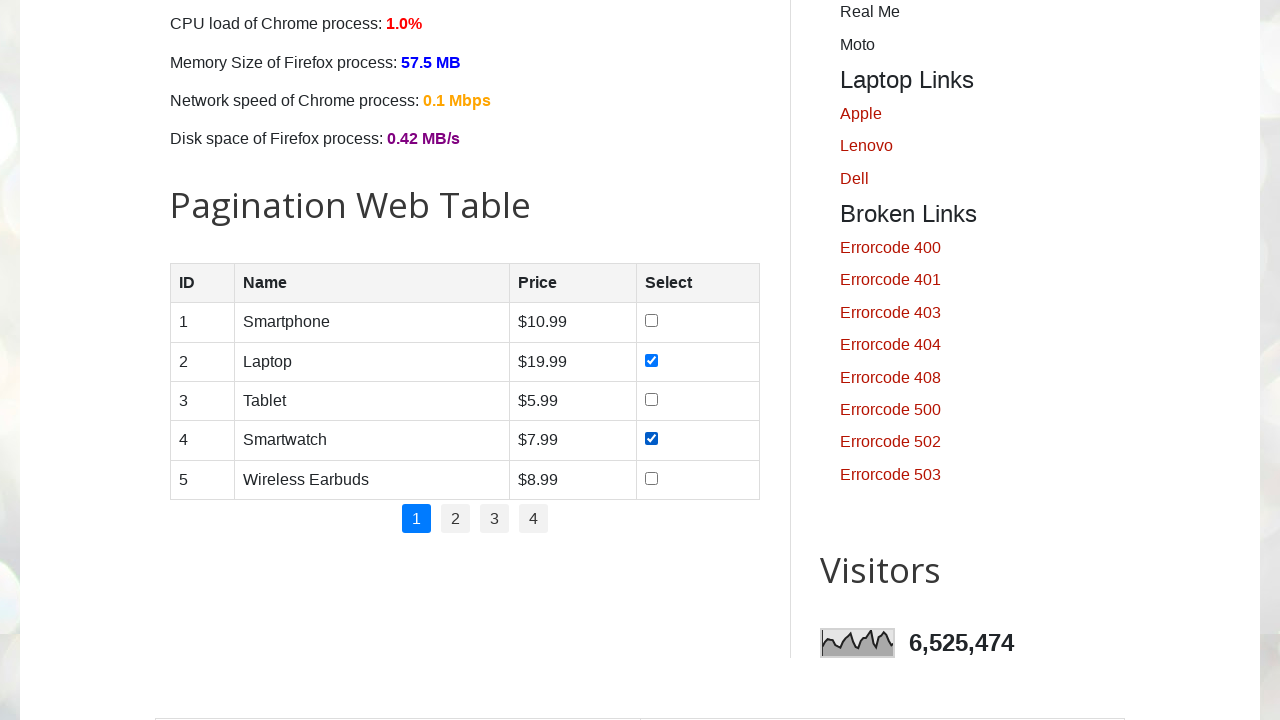

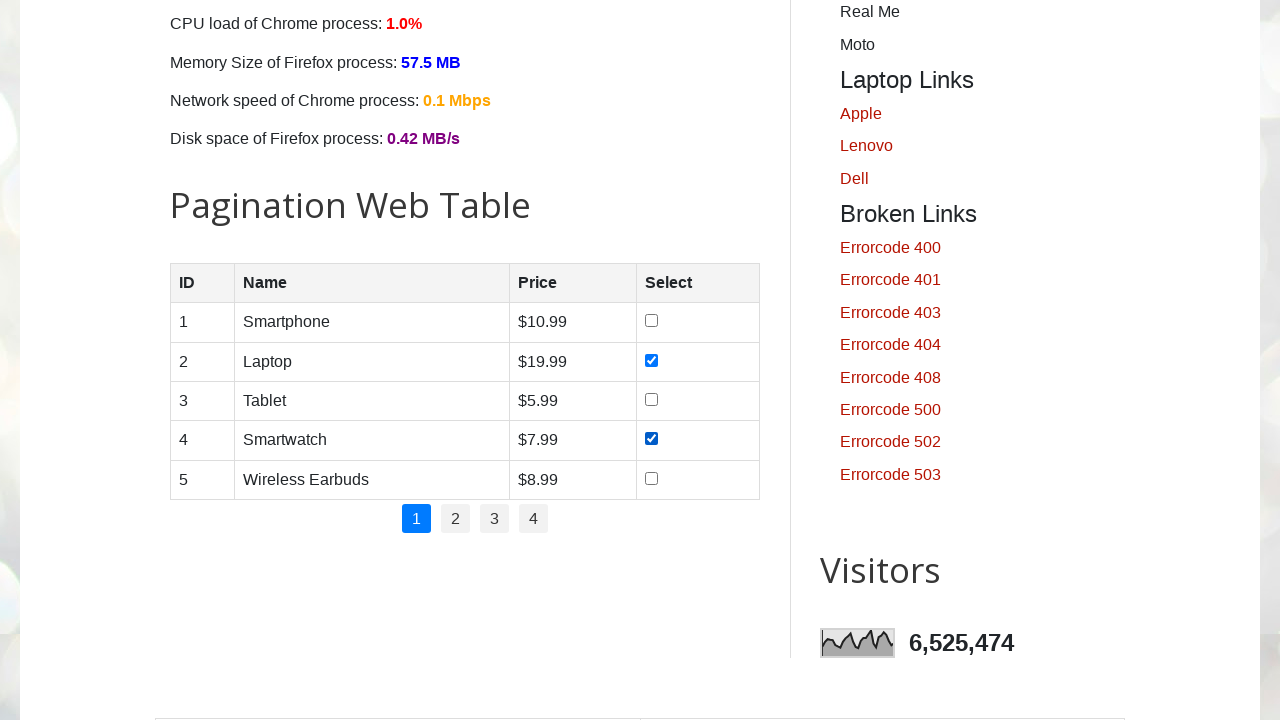